Tests password field with blank spaces and emojis at length greater than 10

Starting URL: https://buggy.justtestit.org/register

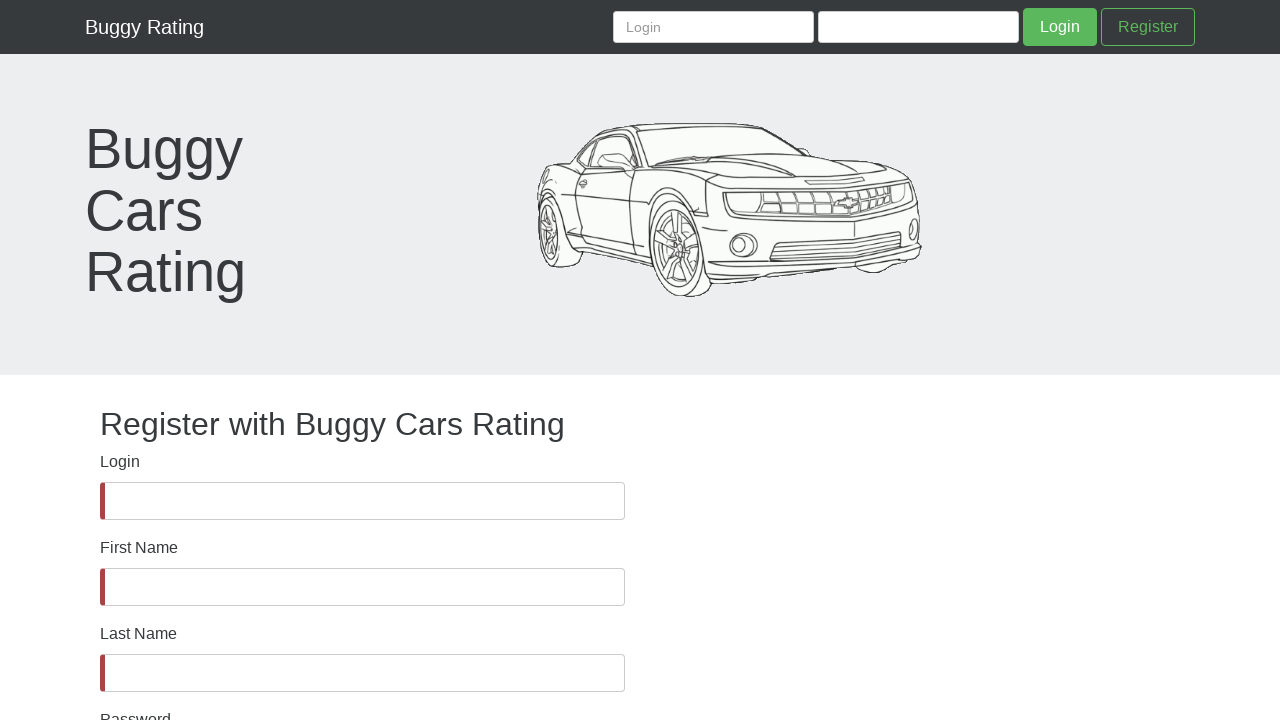

Password field is visible and ready for input
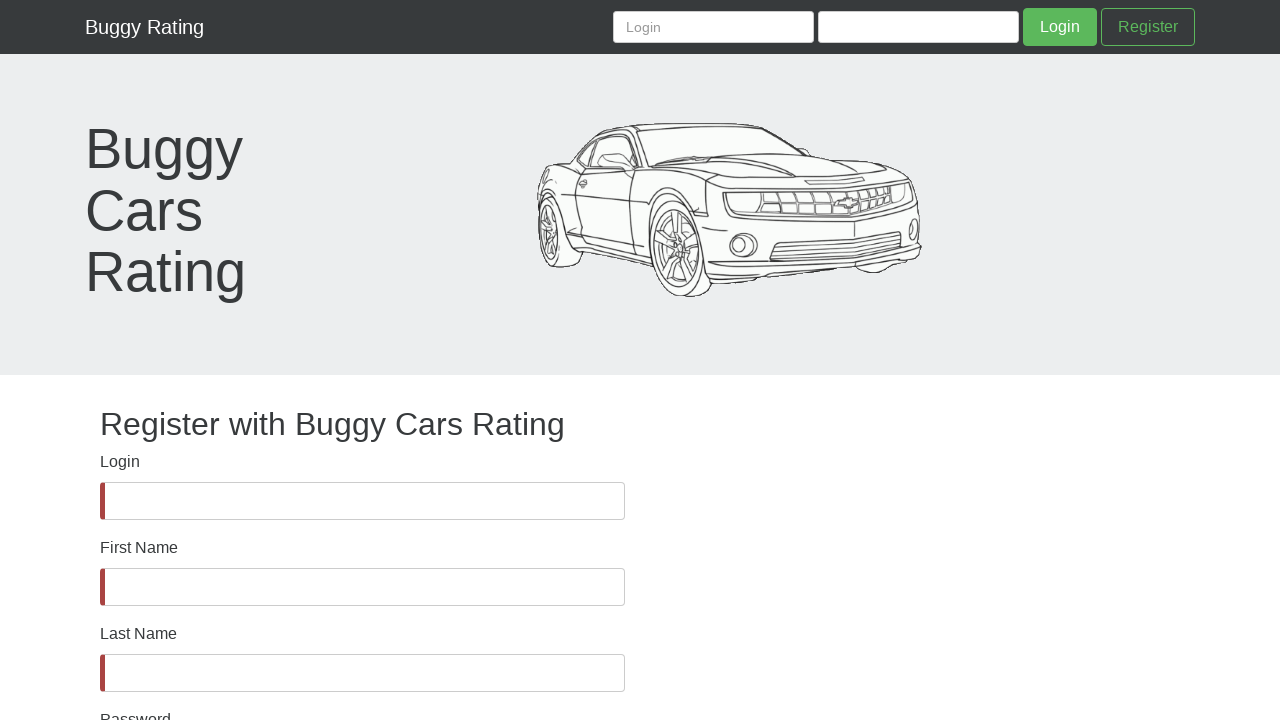

Filled password field with blank spaces and emojis (length > 10) on #password
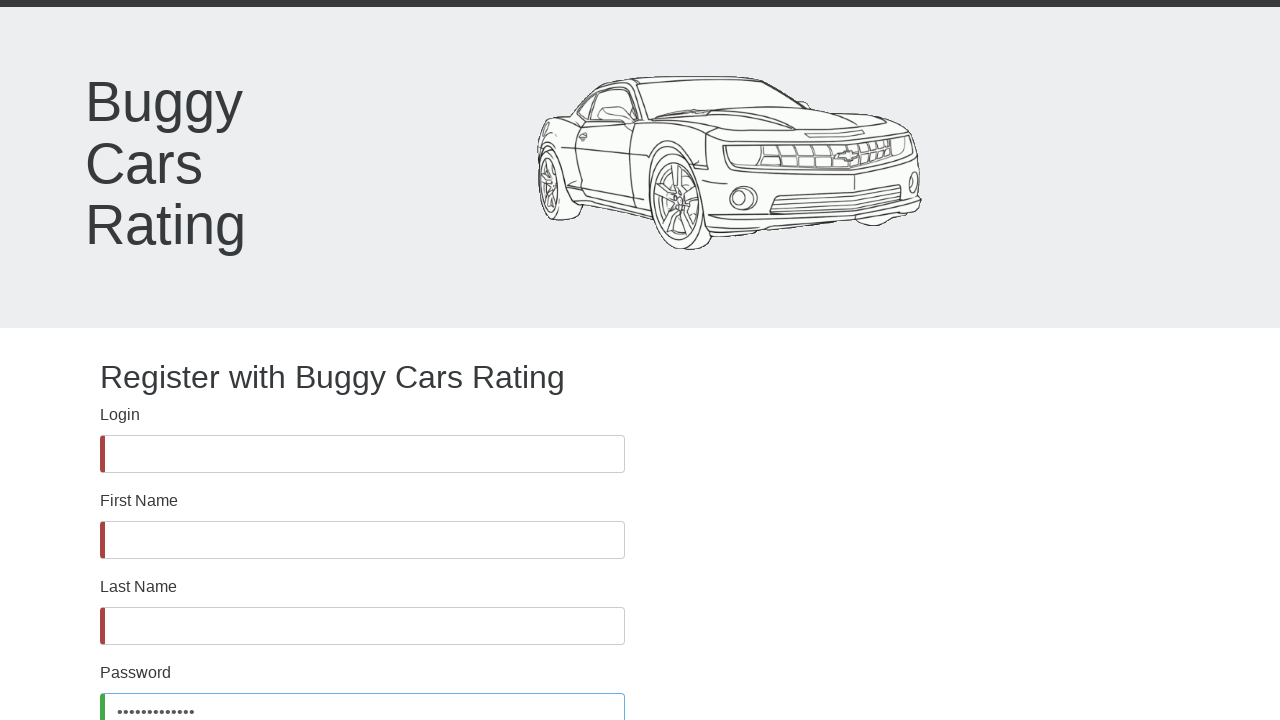

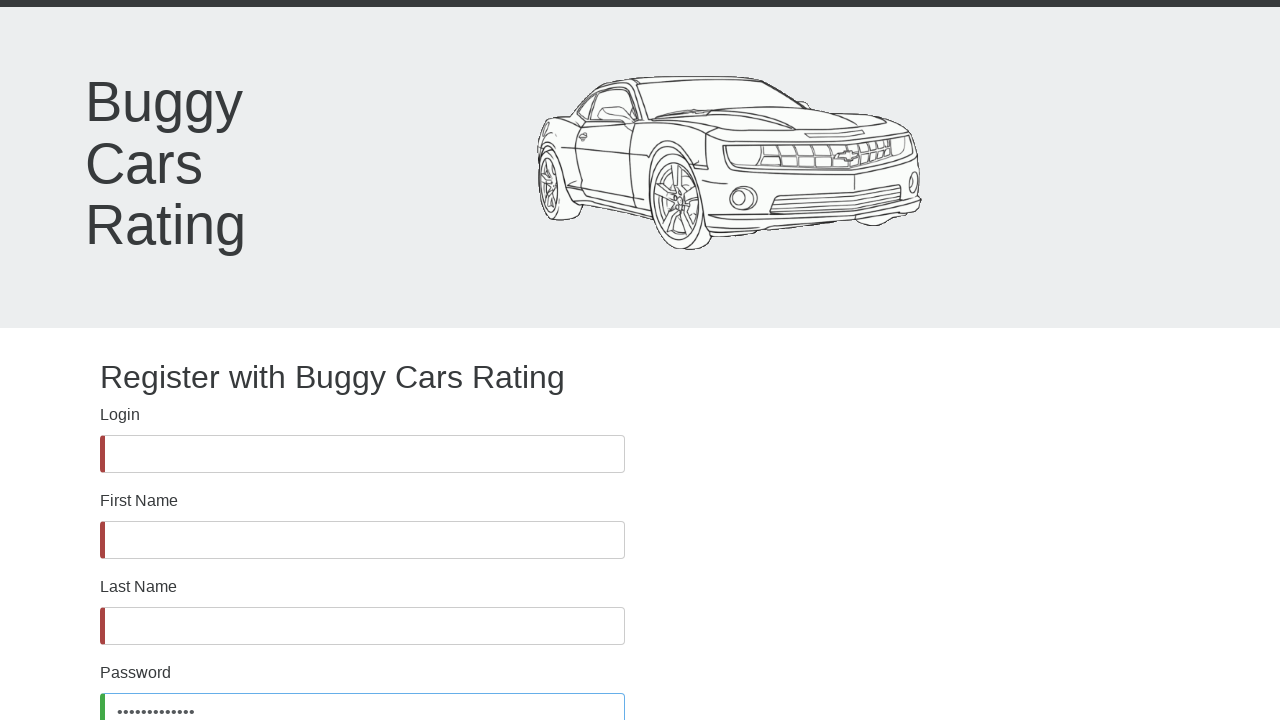